Tests slider functionality by moving the slider to a specific value (50) on the DemoQA slider demo page.

Starting URL: https://demoqa.com/slider

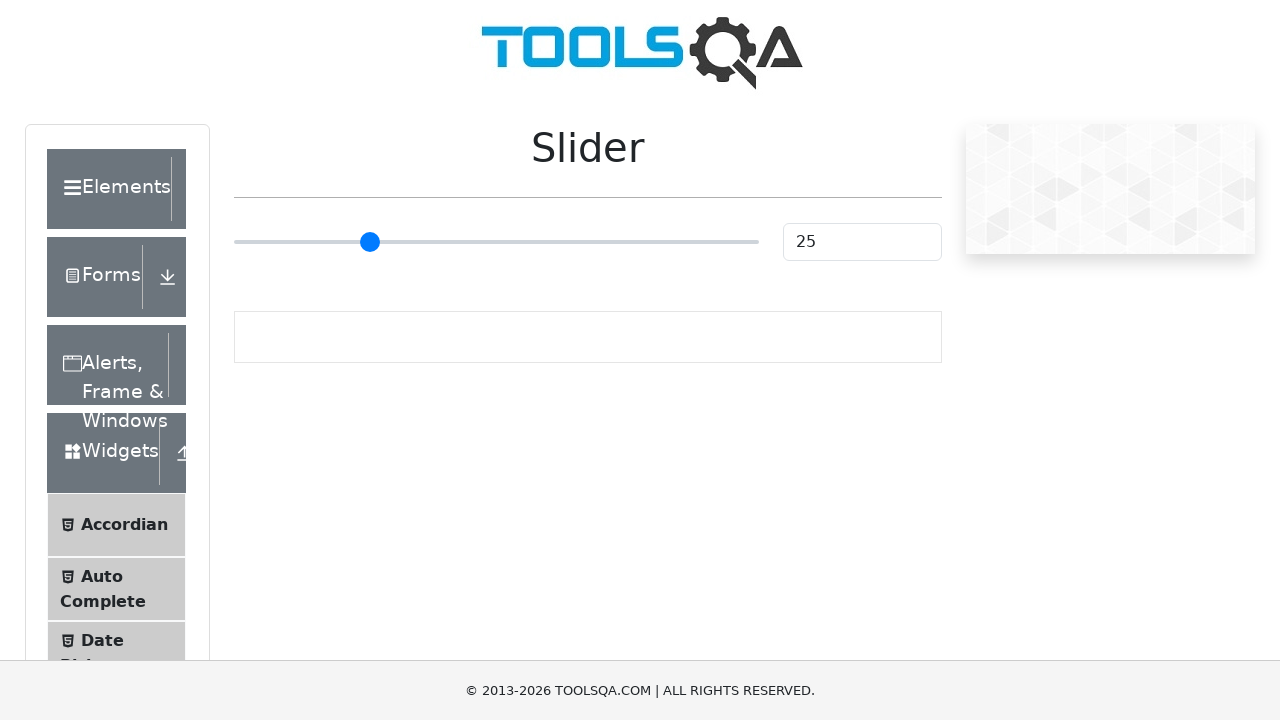

Waited for slider to be visible
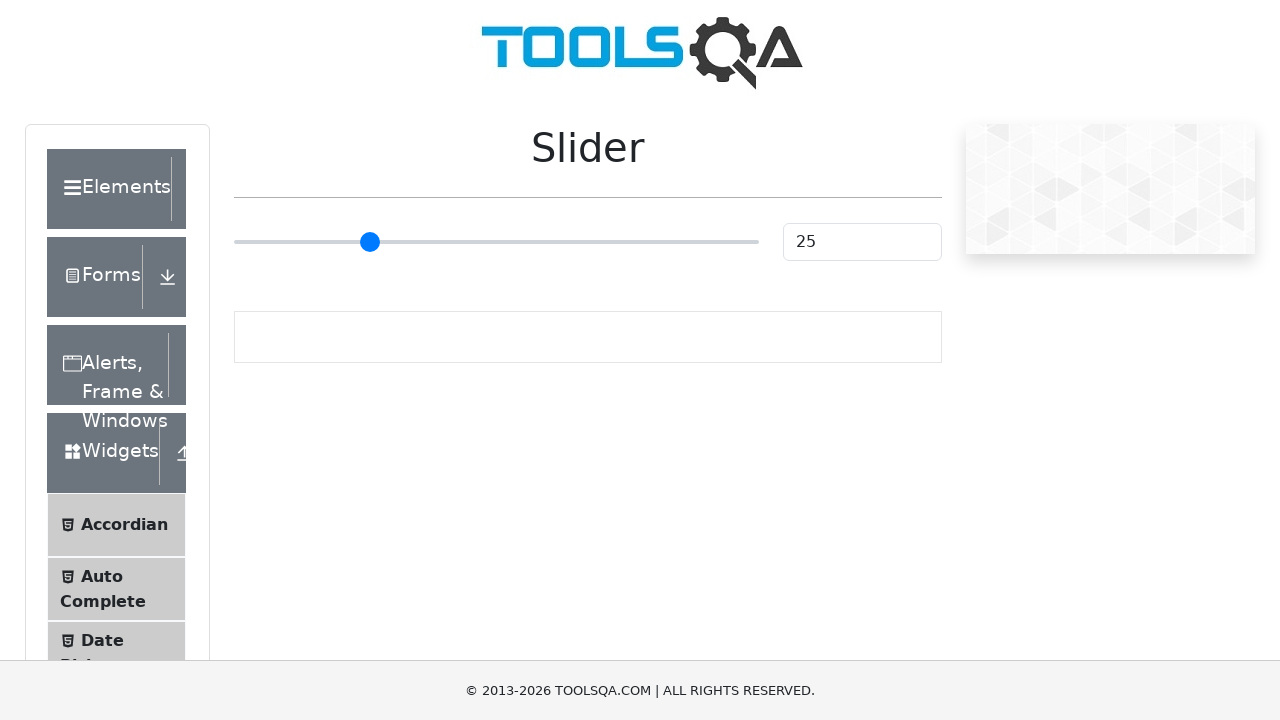

Retrieved slider bounding box dimensions
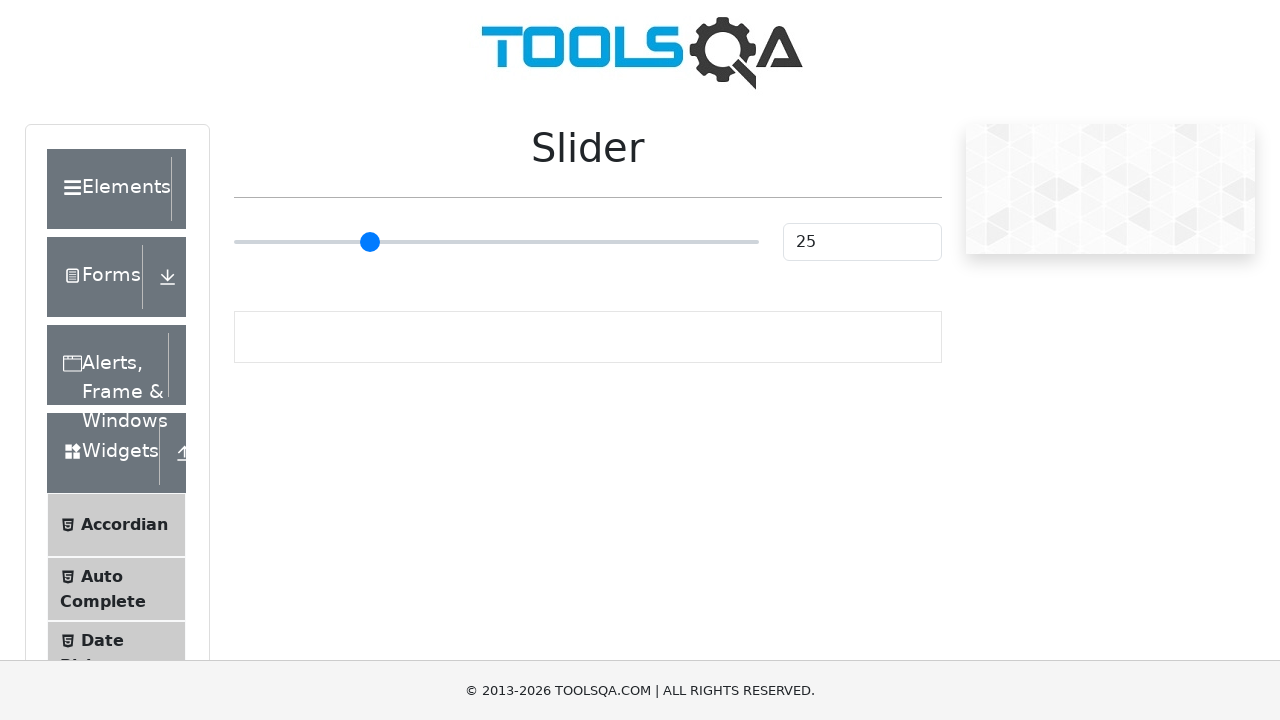

Clicked slider at 50% position to move slider value to 50 at (496, 242)
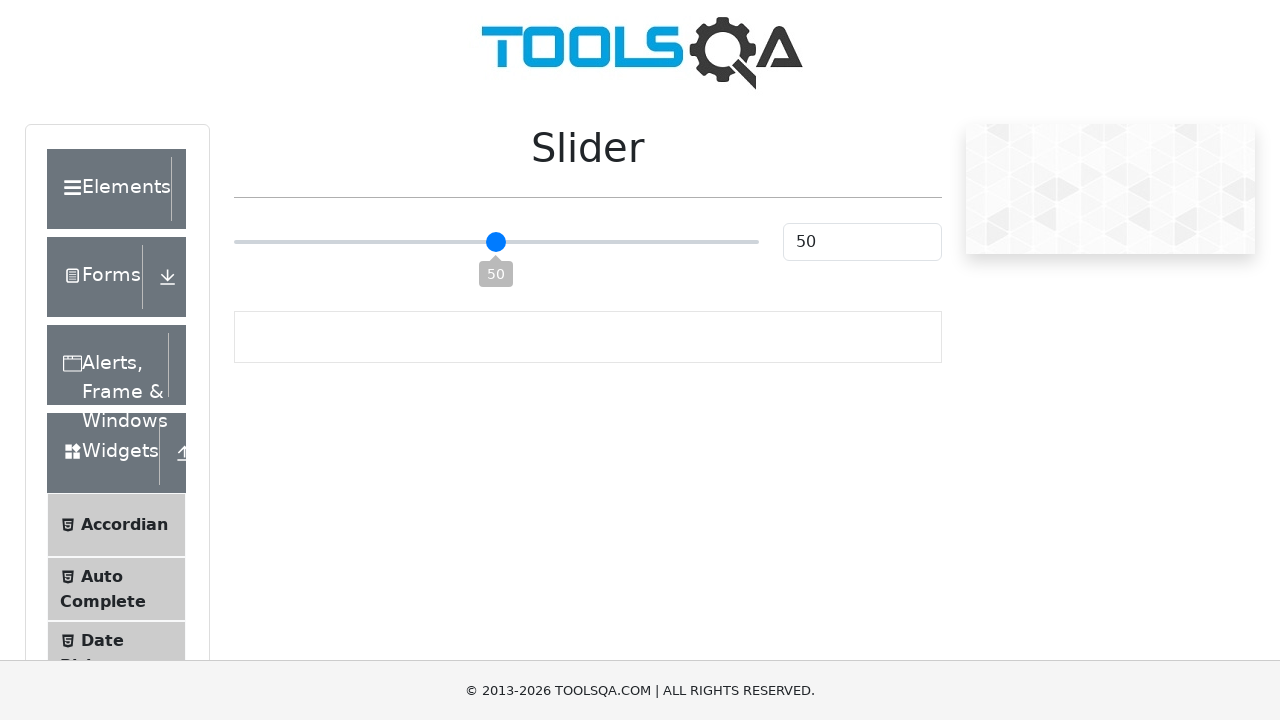

Verified slider value is now 50
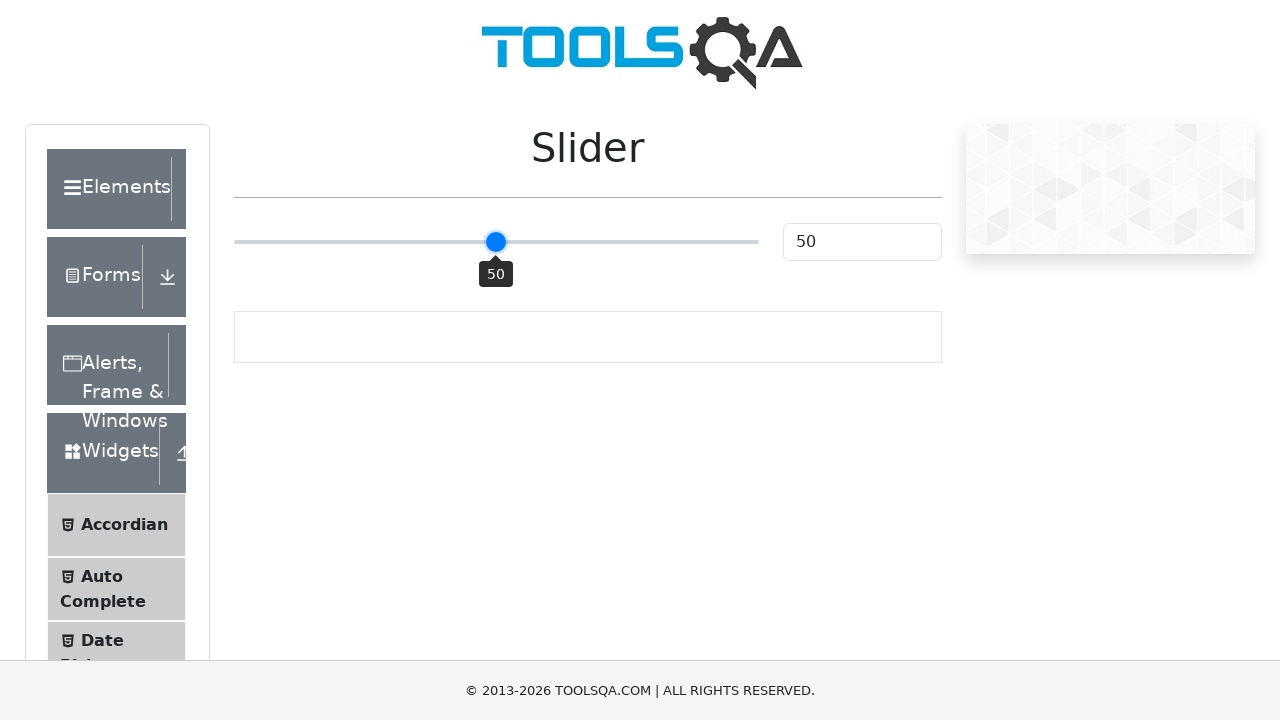

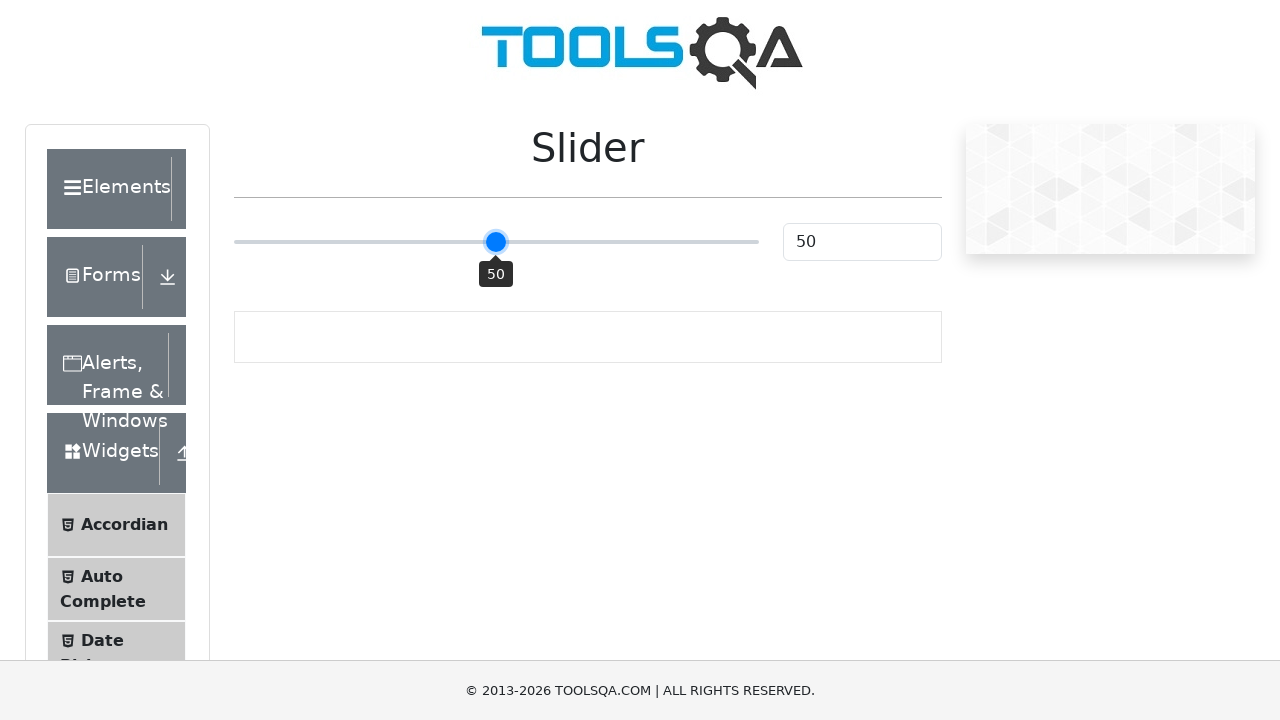